Tests a Selenium practice form by filling out personal details including first name, last name, gender, years of experience, date, profession checkboxes, automation tools, selecting a continent from dropdown, and selecting a command option.

Starting URL: https://www.techlistic.com/p/selenium-practice-form.html

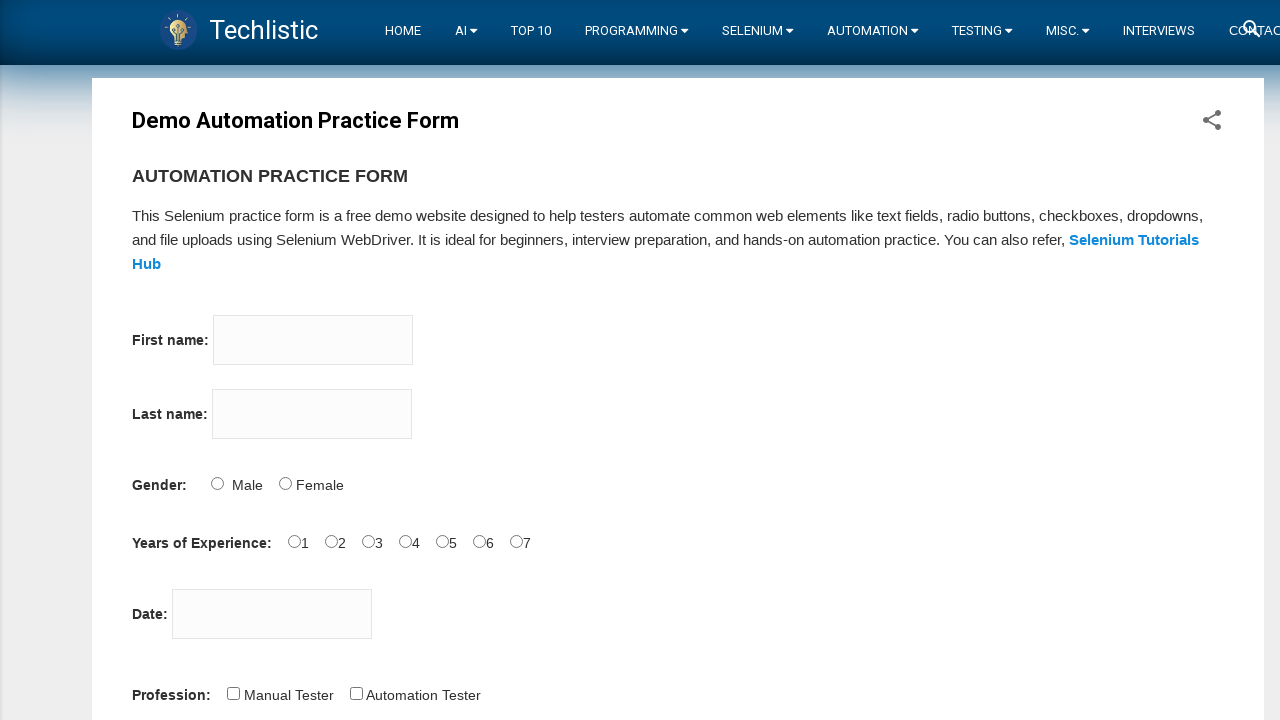

Filled first name field with 'jakkam' on input[name='firstname']
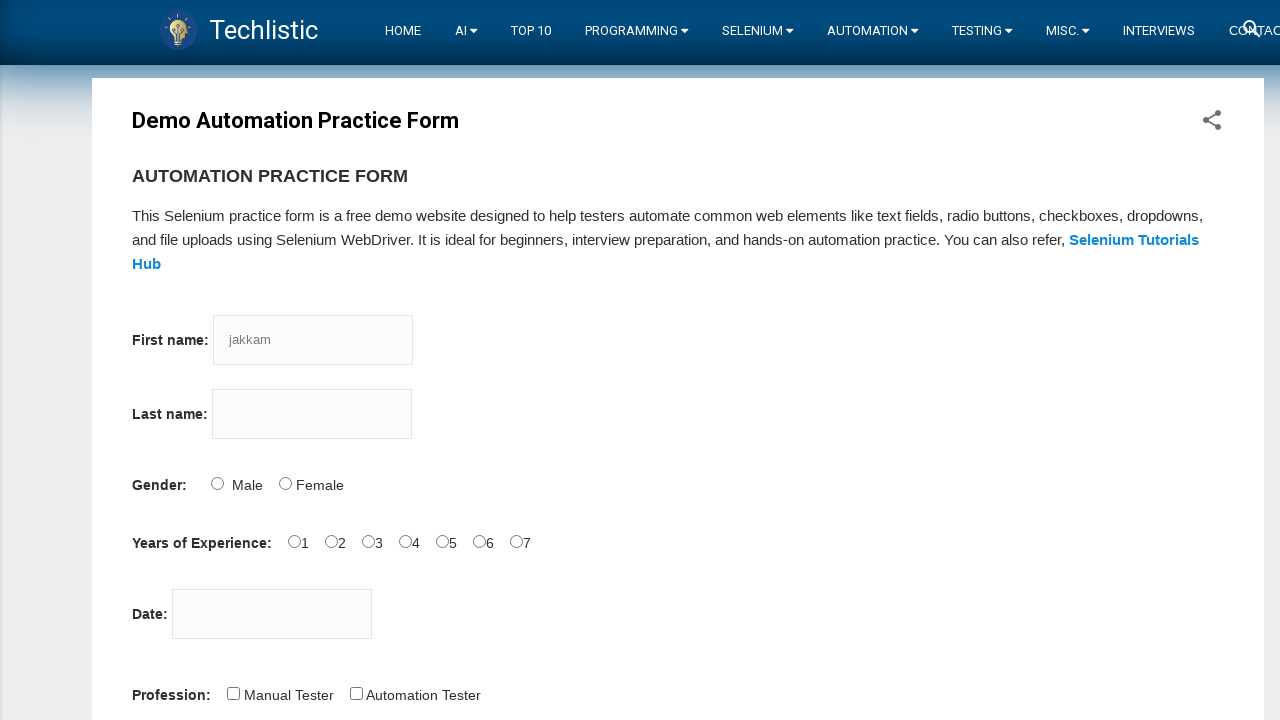

Filled last name field with 'sairam' on input[name='lastname']
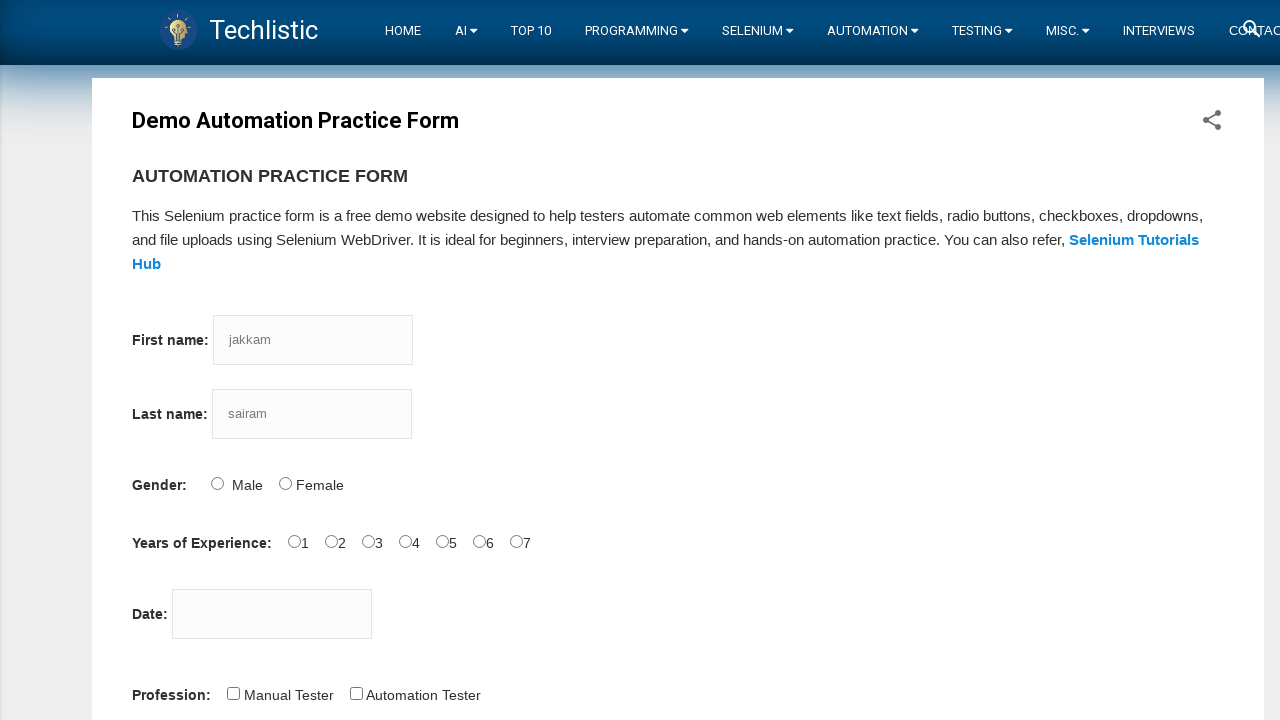

Selected Male gender option at (217, 483) on input[value='Male']
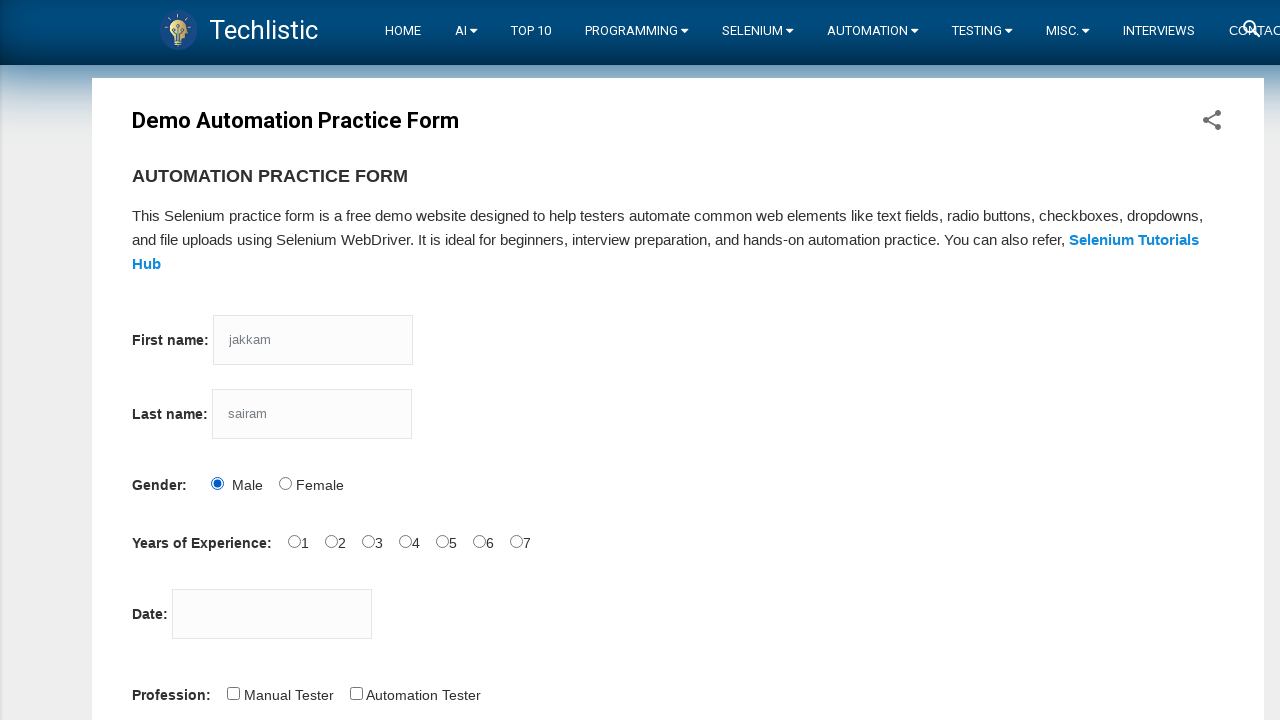

Selected 2 years of experience at (331, 541) on input[value='2']
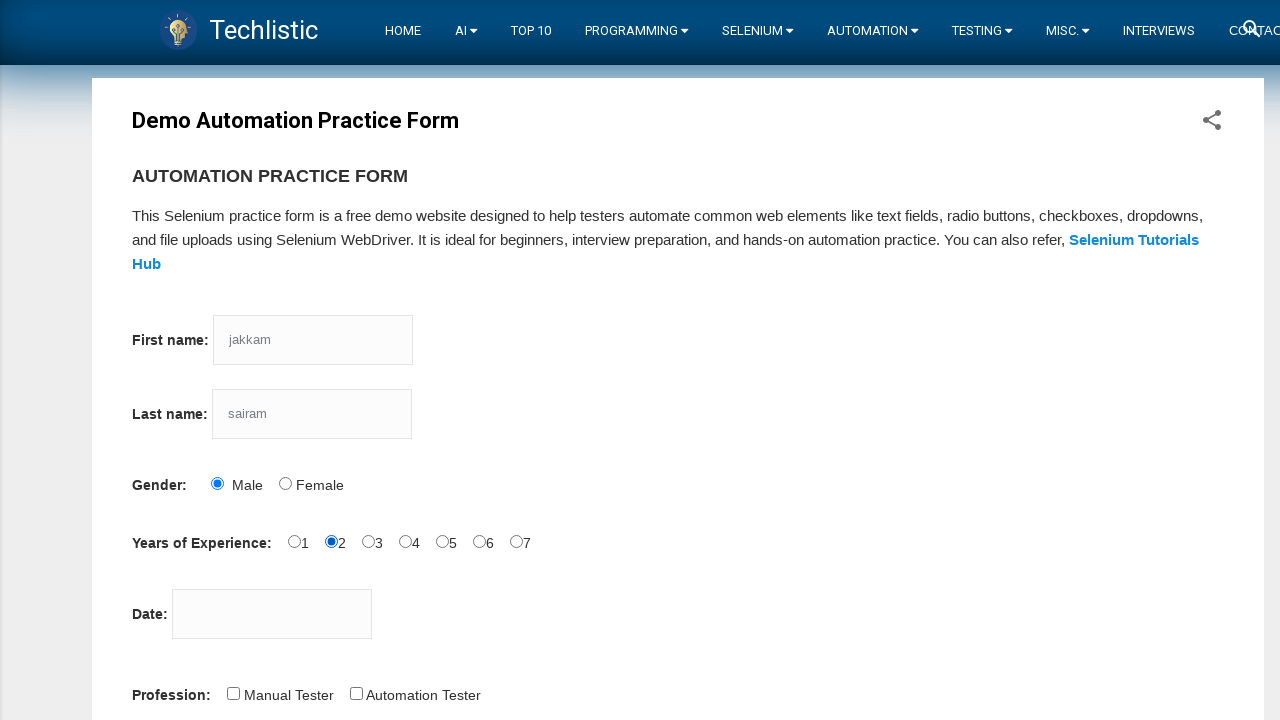

Filled date picker with '13/02/2023' on #datepicker
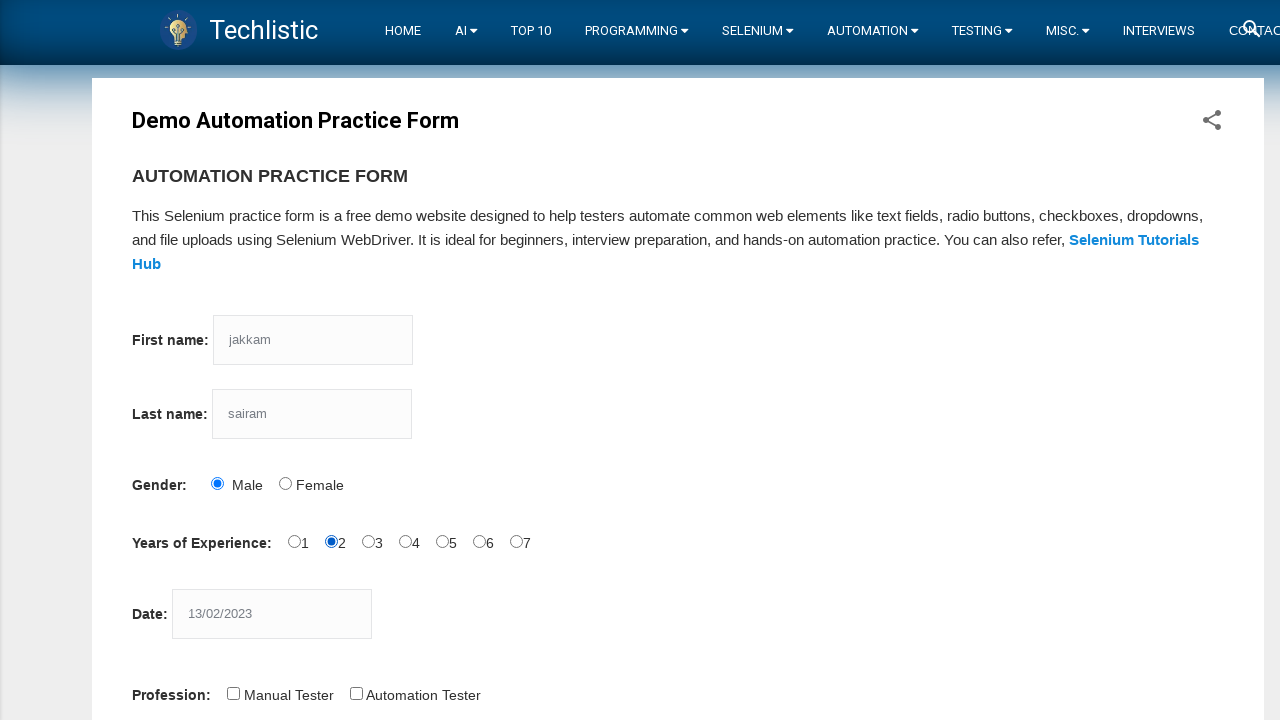

Selected Manual Tester profession checkbox at (233, 693) on input[value='Manual Tester']
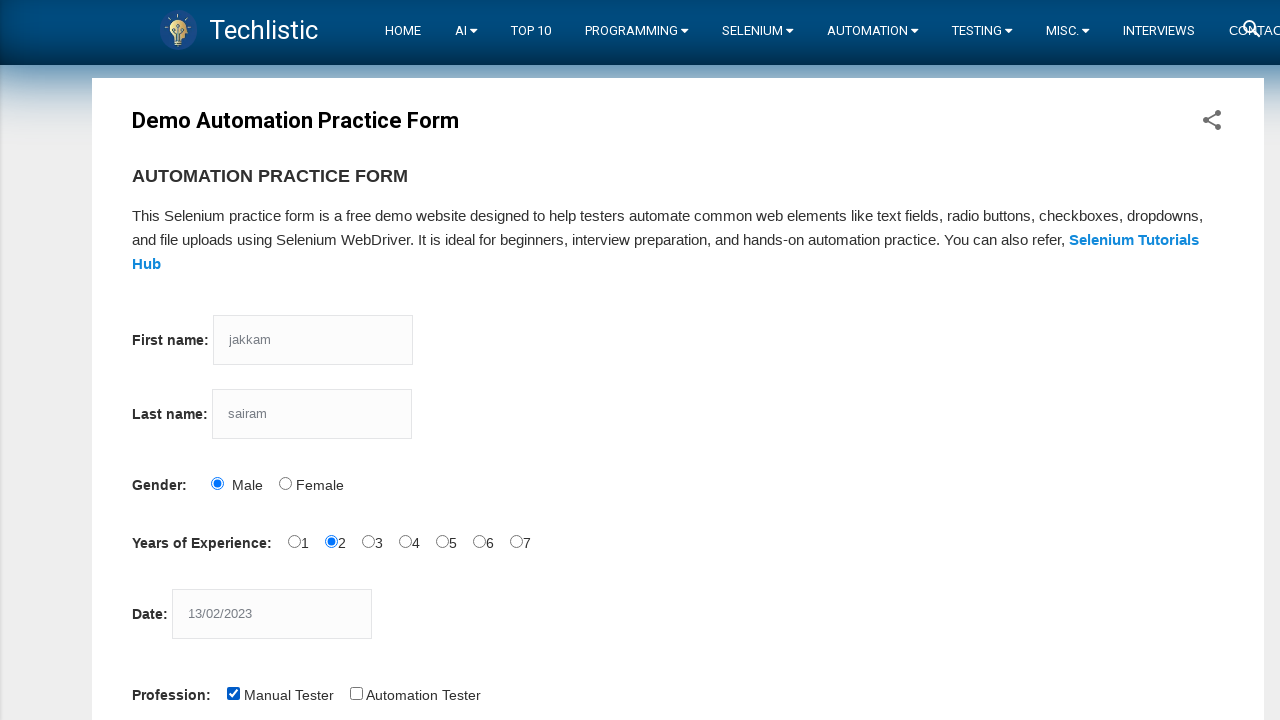

Selected Automation Tester profession checkbox at (356, 693) on input[value='Automation Tester']
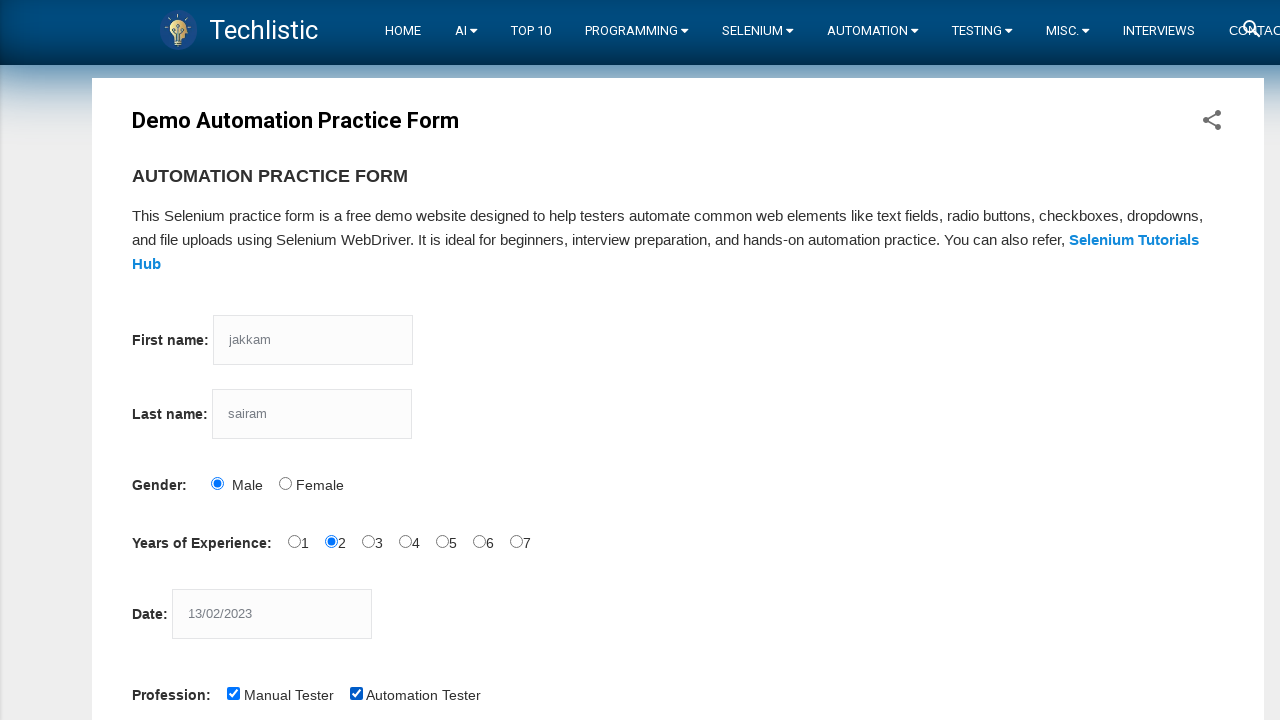

Selected Selenium Webdriver automation tool checkbox at (446, 360) on input[value='Selenium Webdriver']
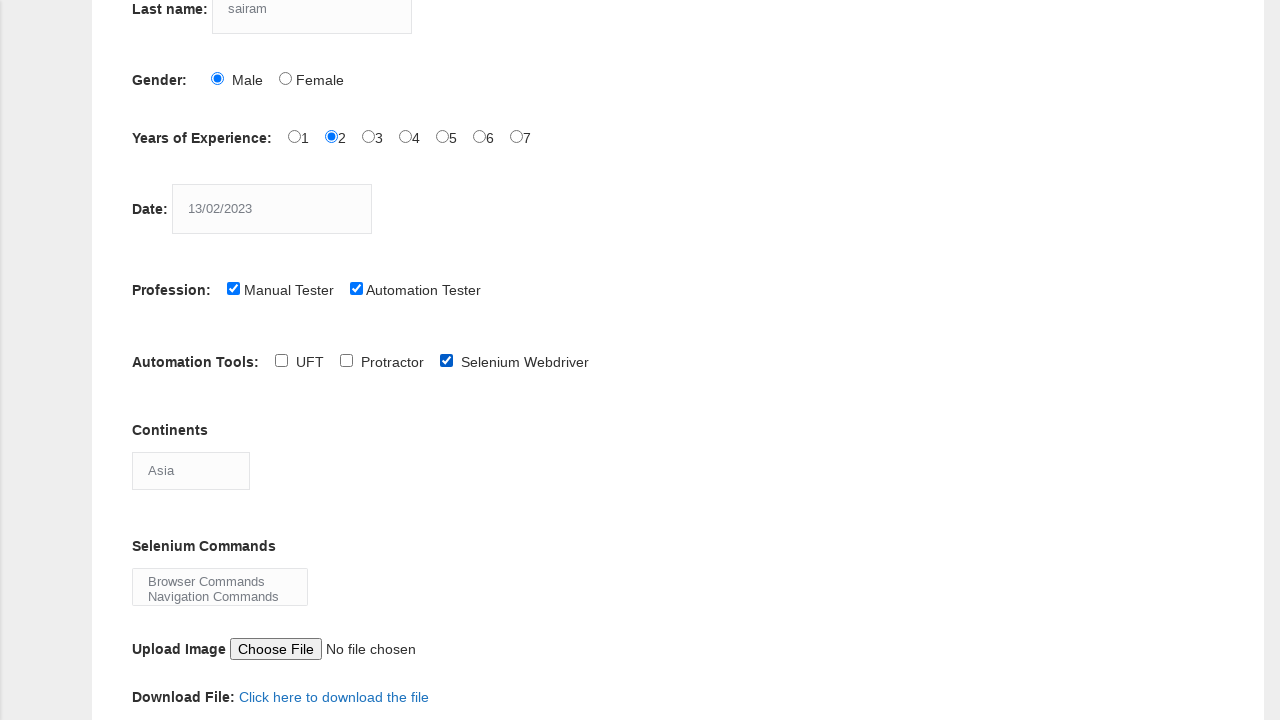

Selected Asia from continents dropdown on #continents
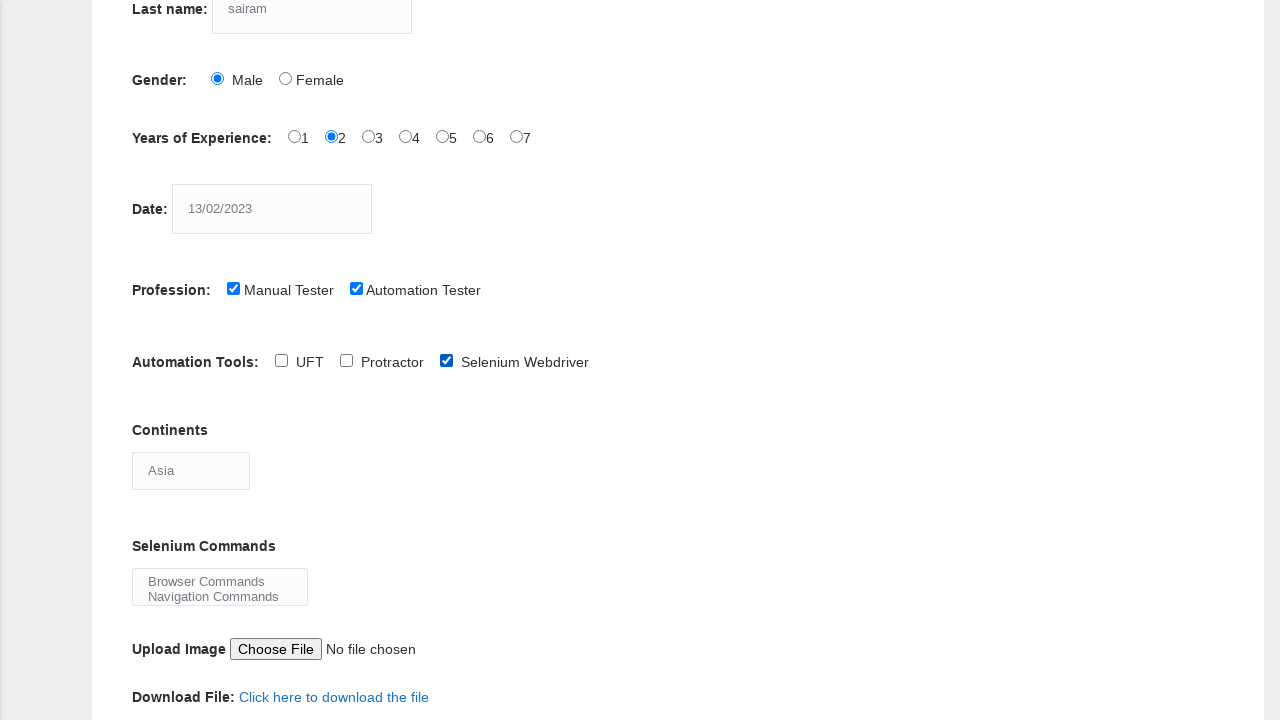

Selected Wait Commands option at (220, 586) on option:text('Wait Commands')
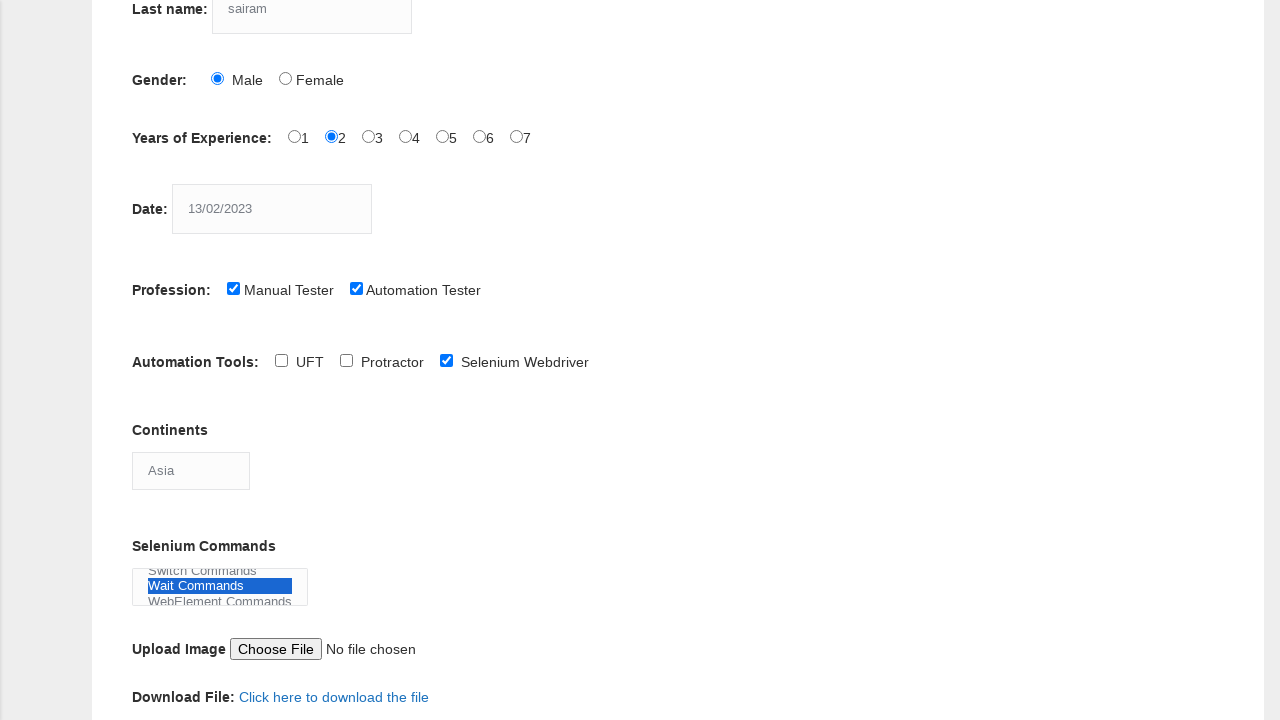

Scrolled down the page by 3000 pixels
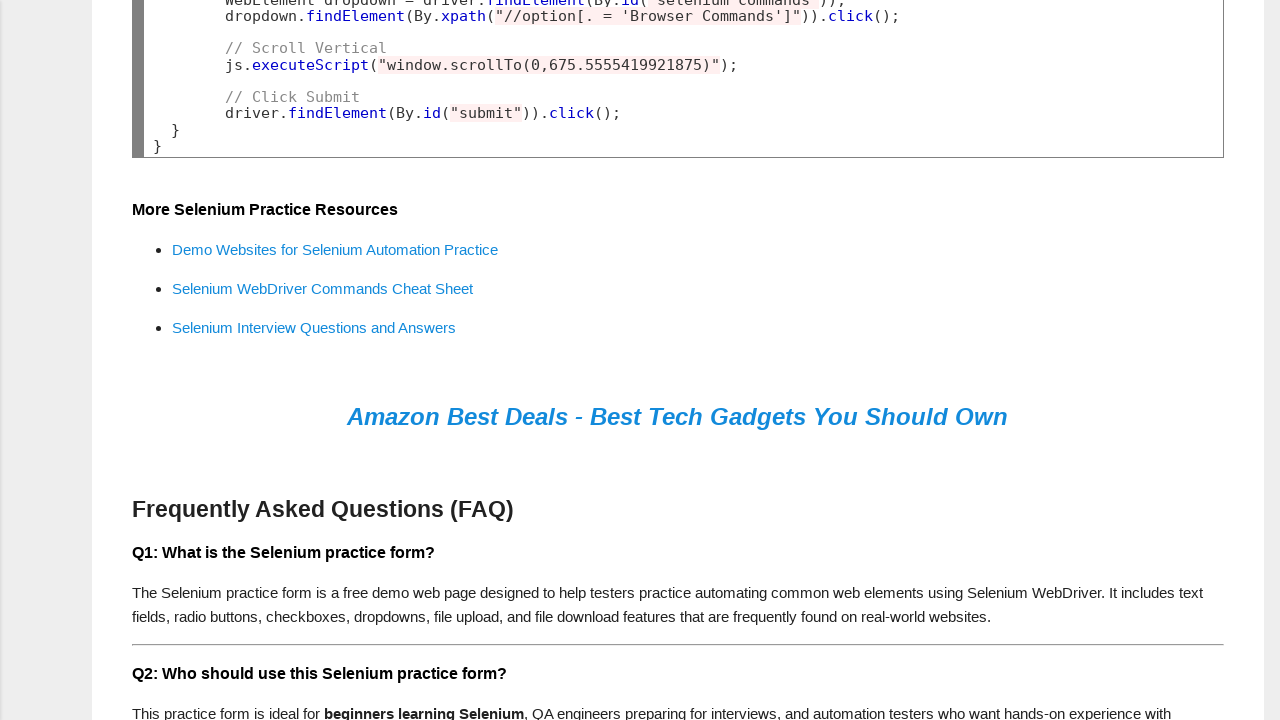

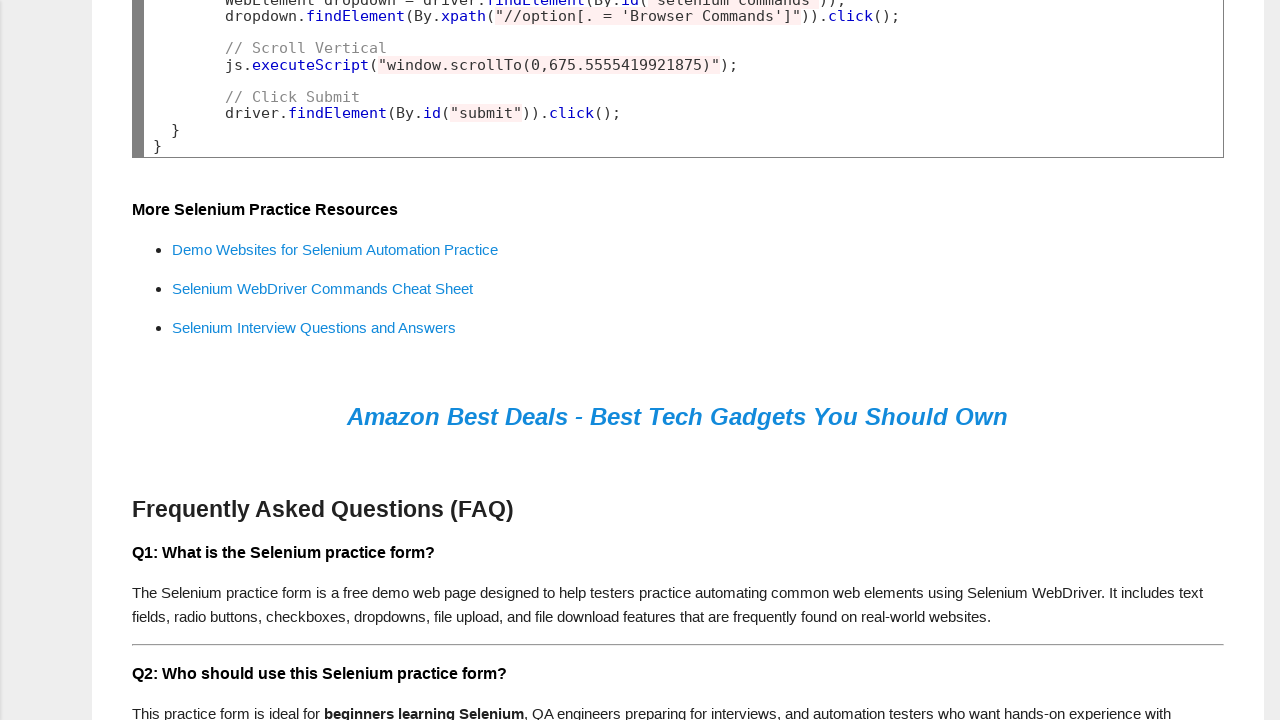